Tests the calculator's clear button functionality after entering a non-numeric symbol (+), then pressing 'c' to clear

Starting URL: https://www.online-calculator.com/full-screen-calculator/

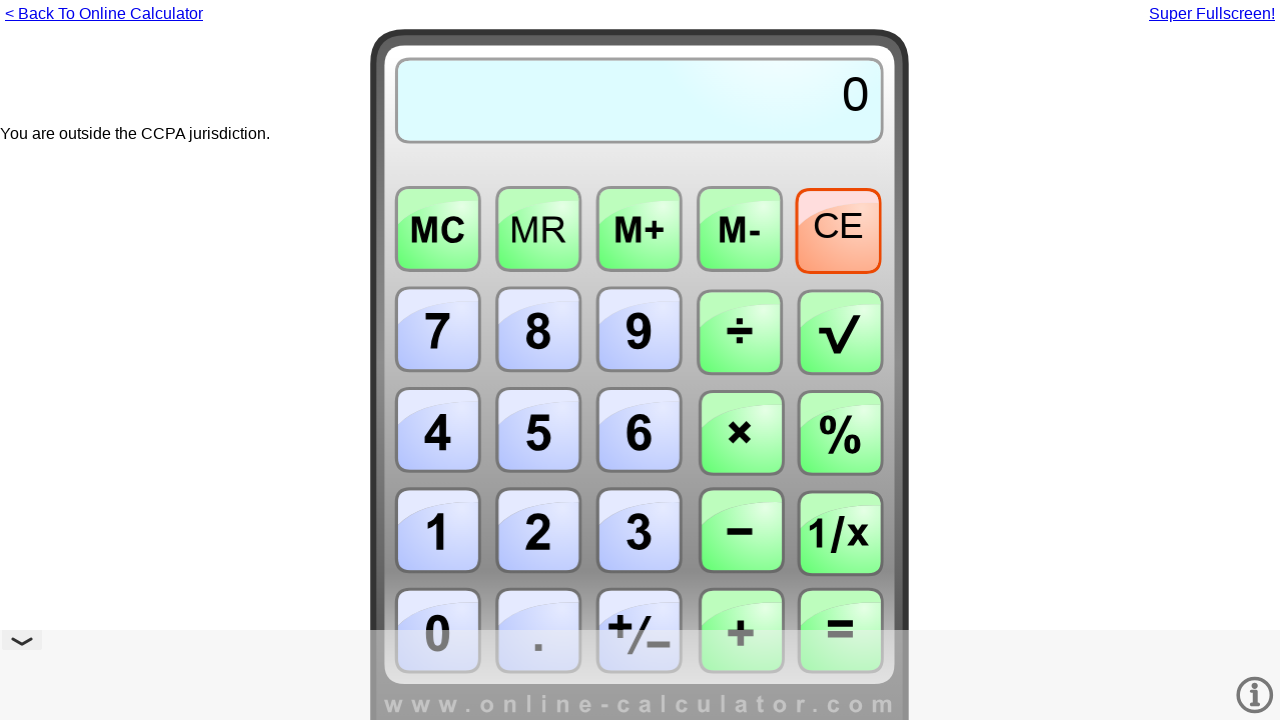

Pressed '+' to enter a non-numeric symbol
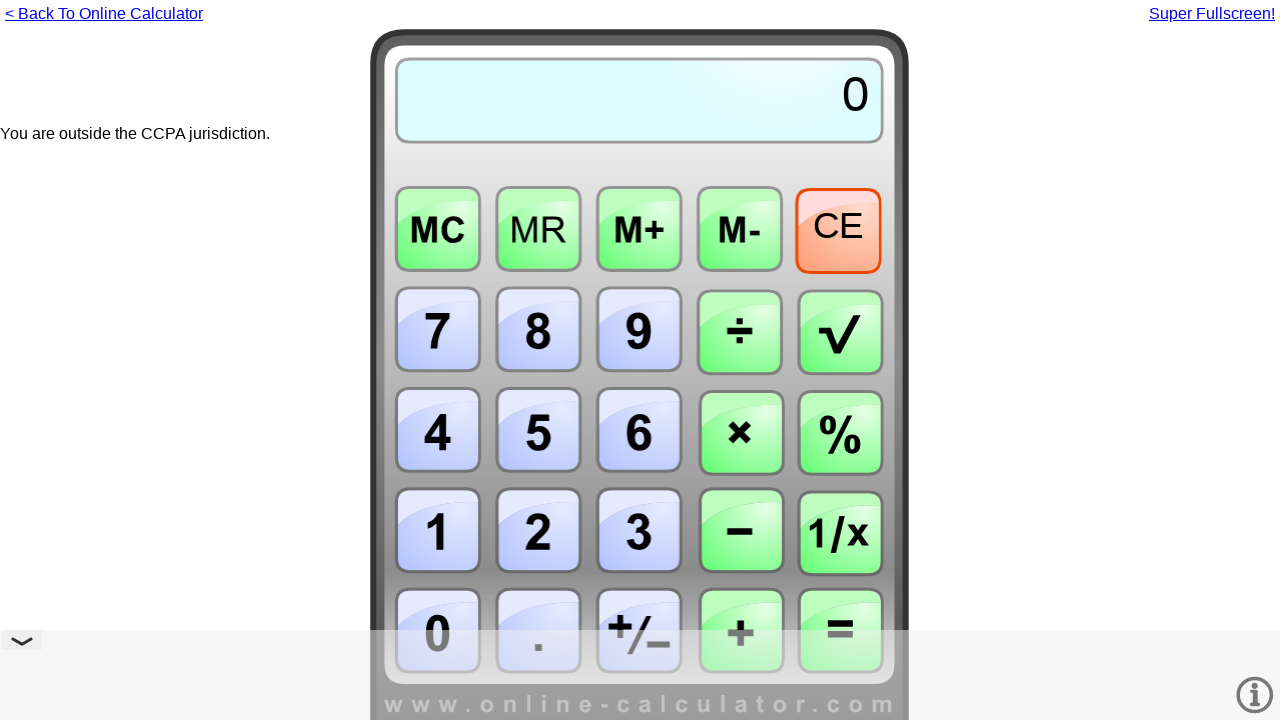

Pressed 'c' to clear the calculator
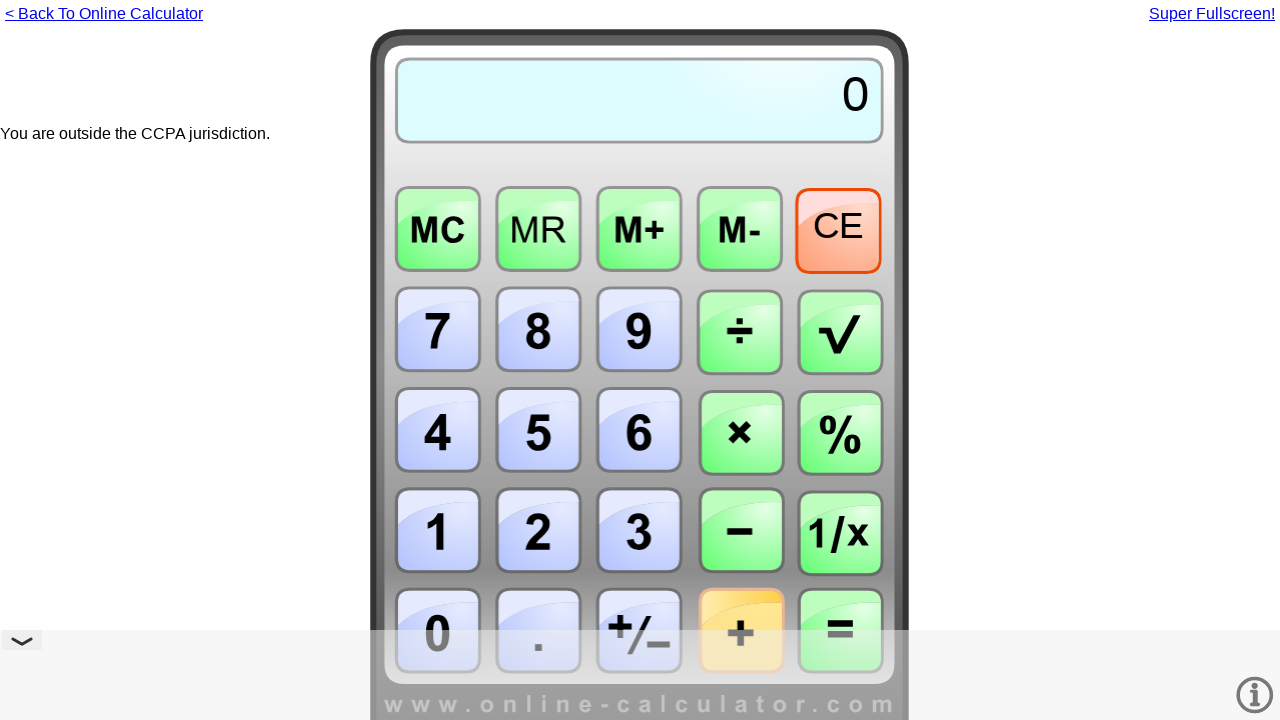

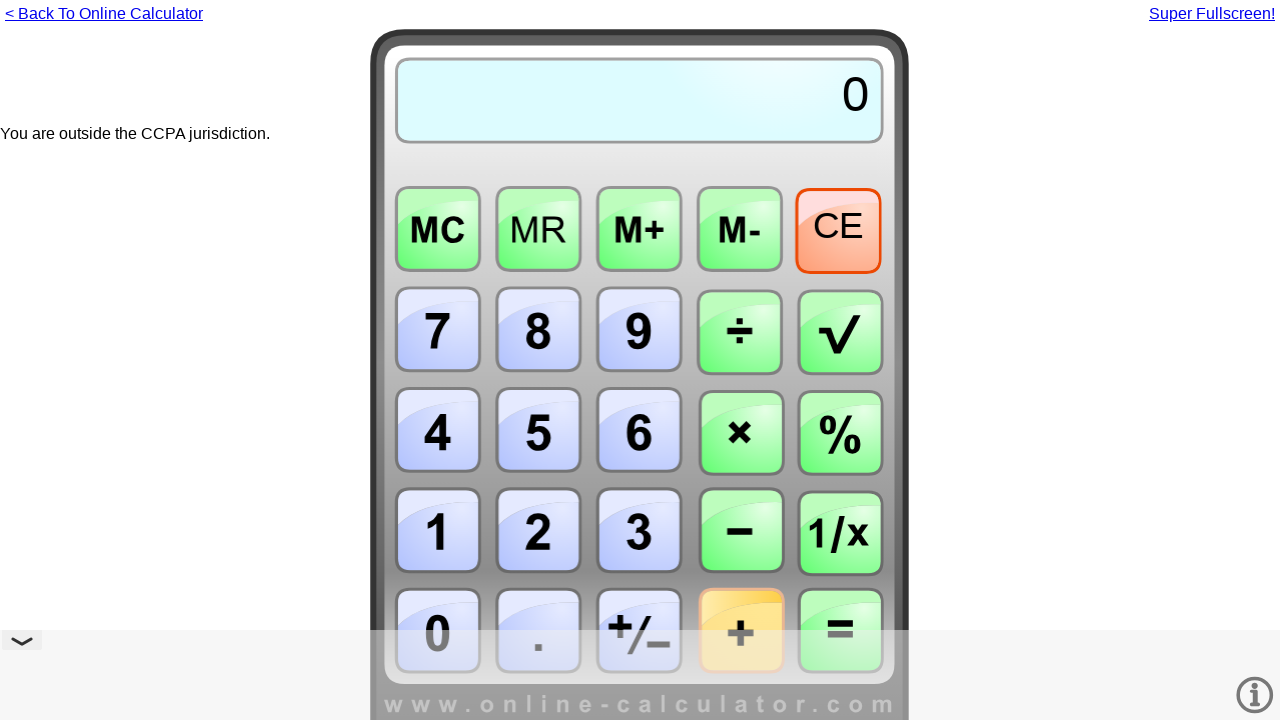